Tests a simple form by filling in personal information fields (first name, last name, city, country) using different locator strategies and submitting the form.

Starting URL: https://suninjuly.github.io/simple_form_find_task.html

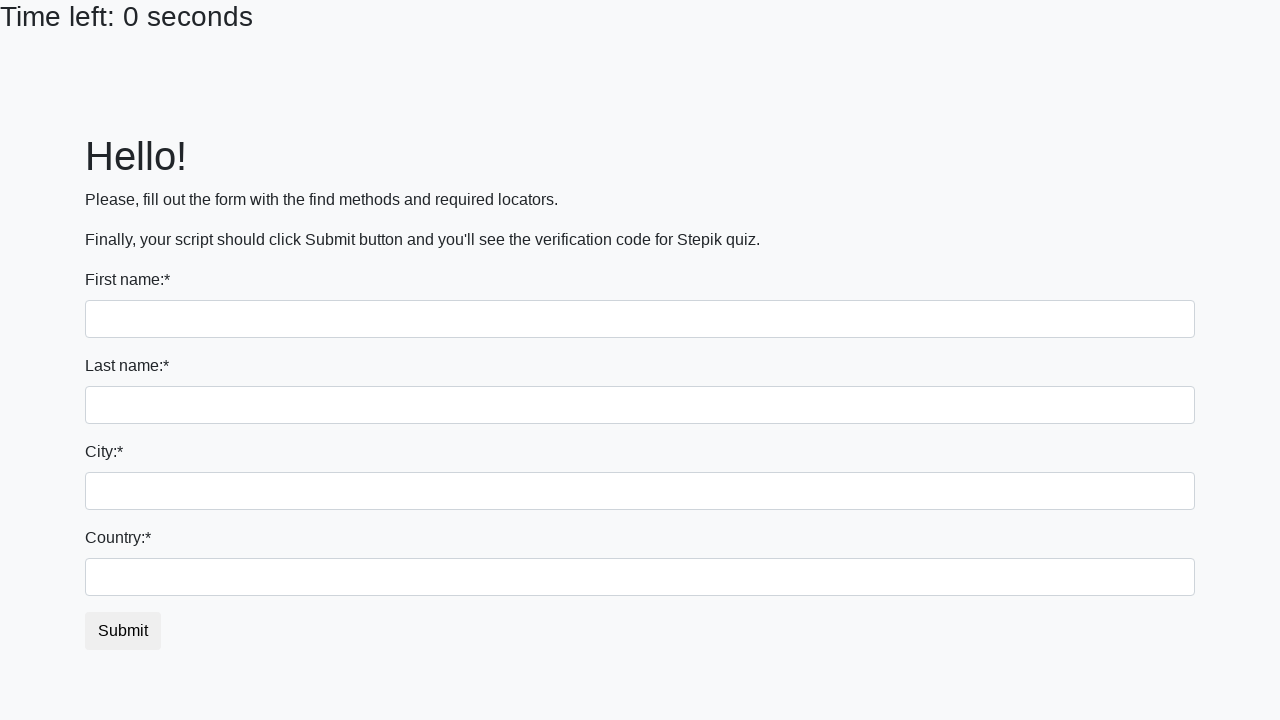

Filled first name field with 'Ivan' on input >> nth=0
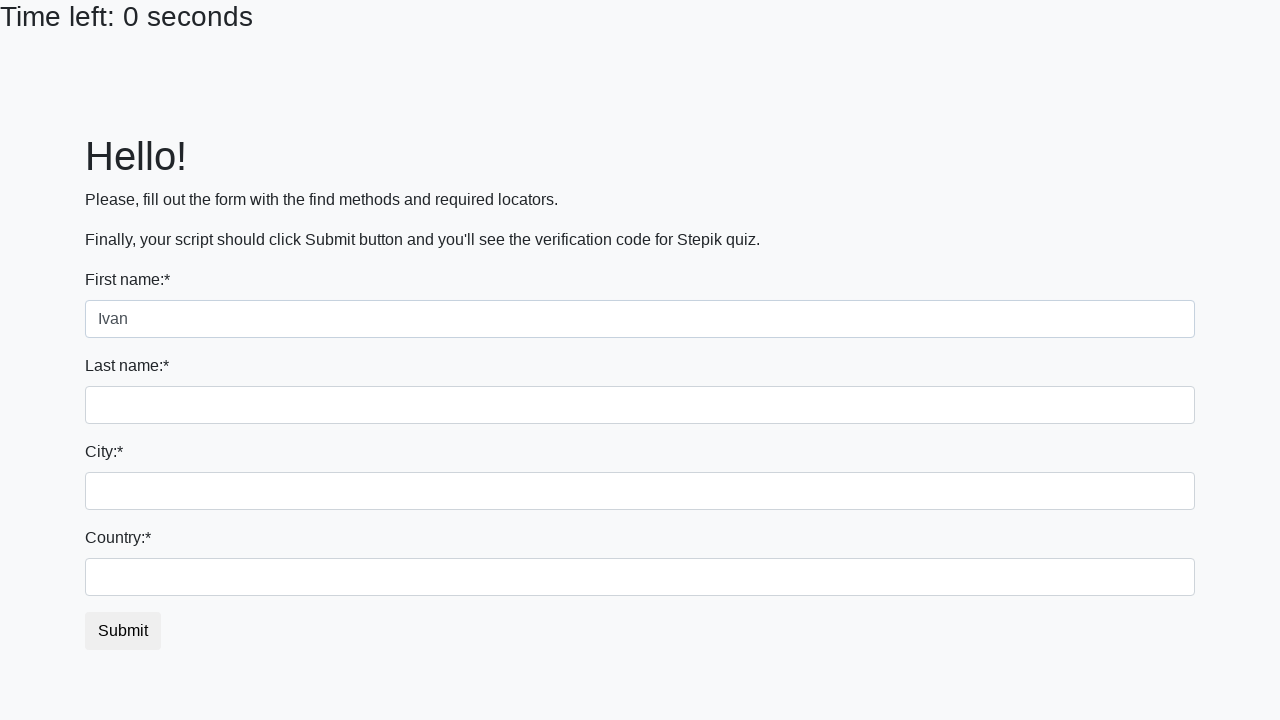

Filled last name field with 'Petrov' on input[name='last_name']
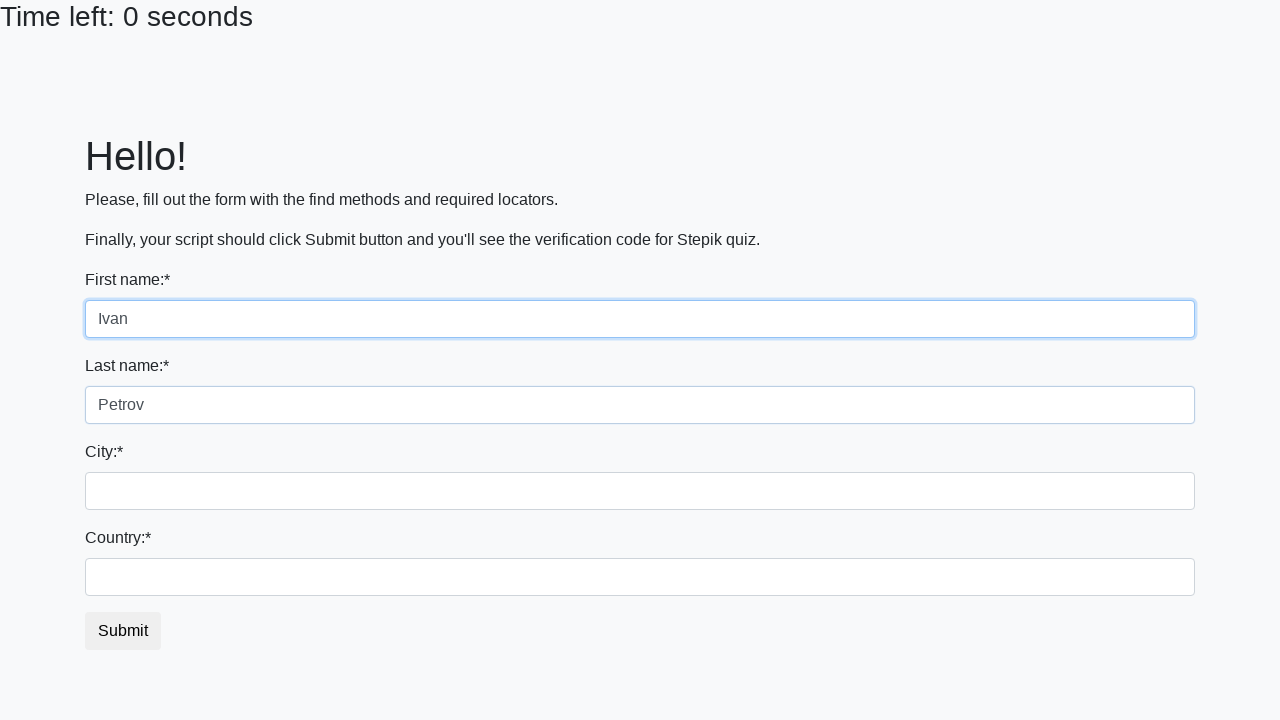

Filled city field with 'Smolensk' on input.city
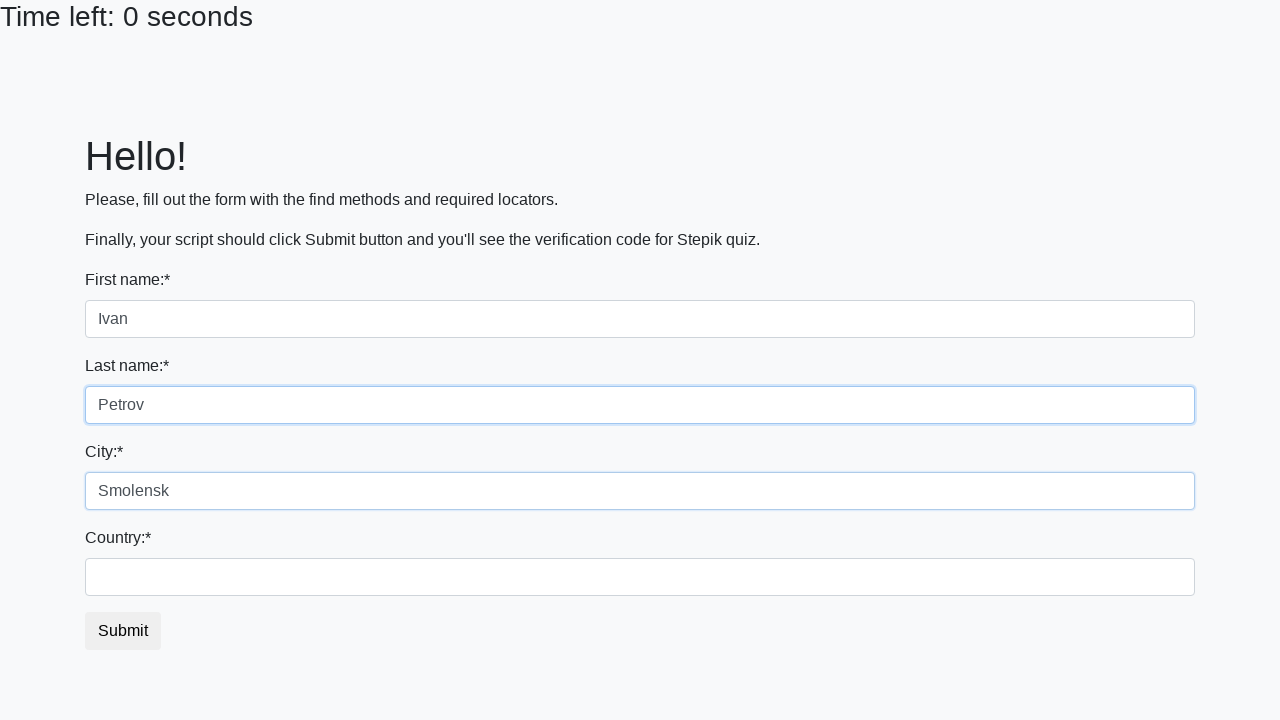

Filled country field with 'Russia' on #country
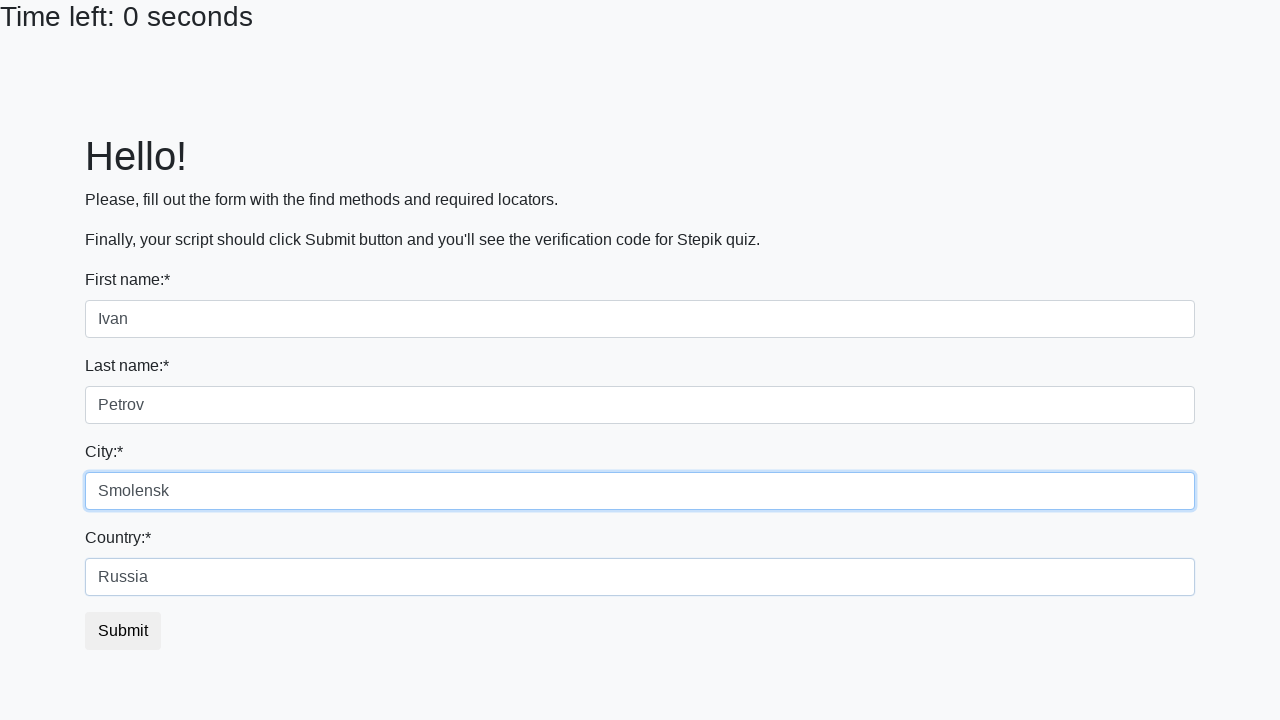

Clicked submit button to submit the form at (123, 631) on button.btn
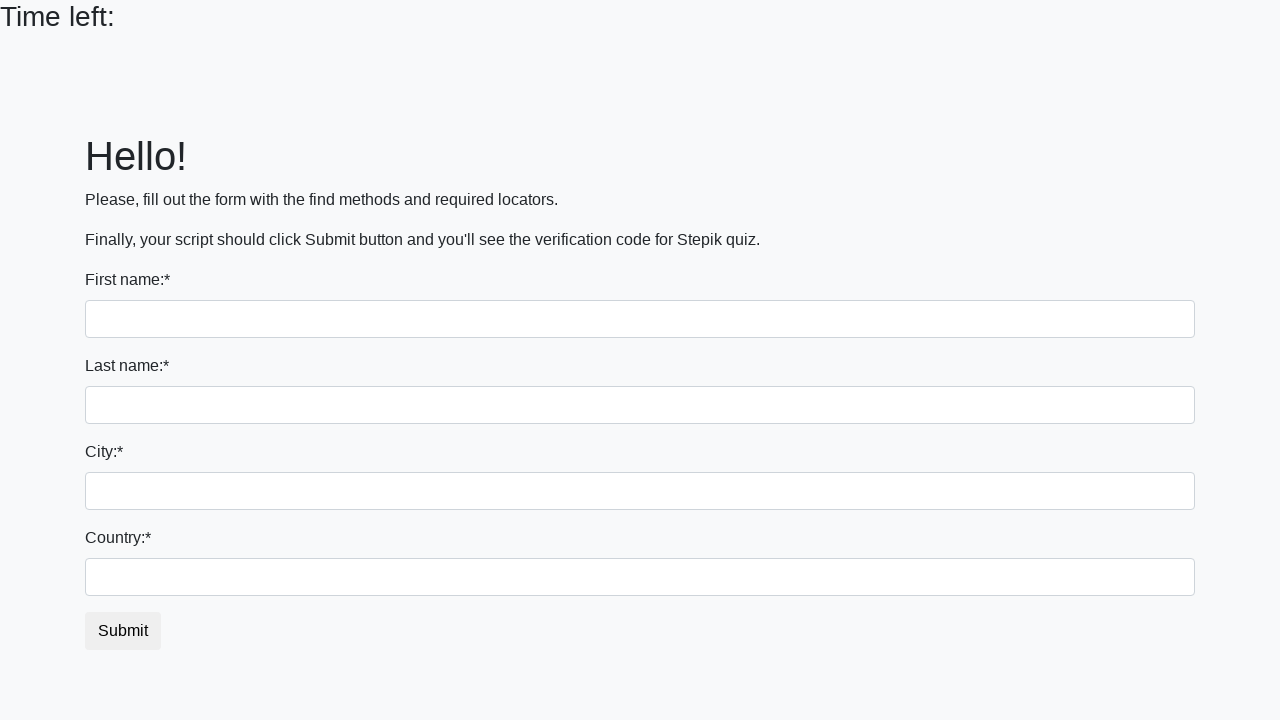

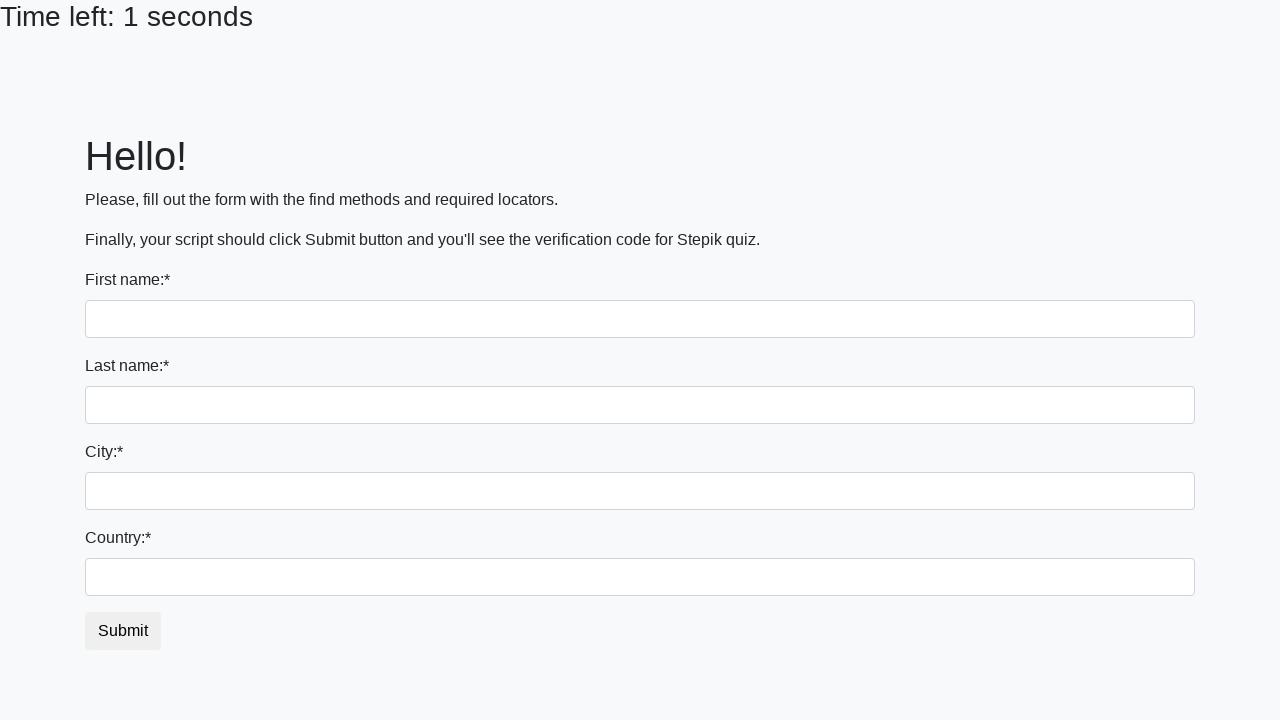